Creates two tasks, then deletes one by hovering over it and clicking the delete button.

Starting URL: https://todo-app.tallinn-learning.ee/#/

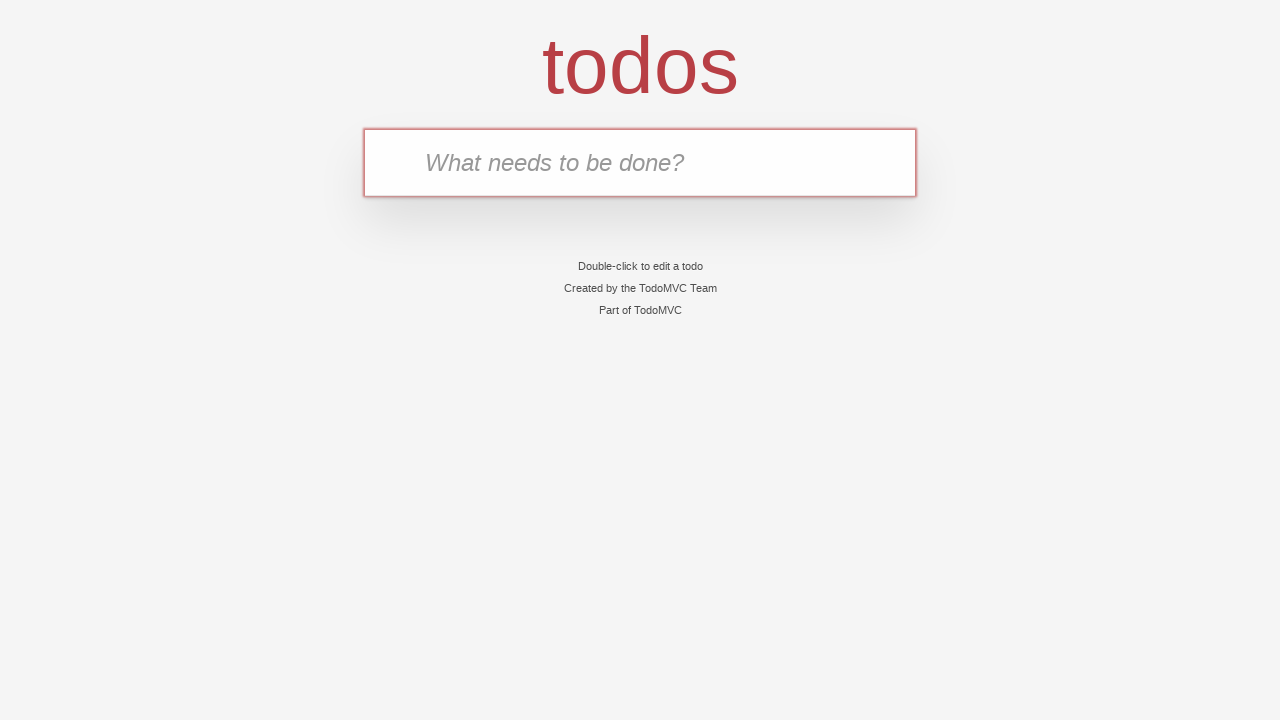

Filled new task input with 'Apple' on input.new-todo
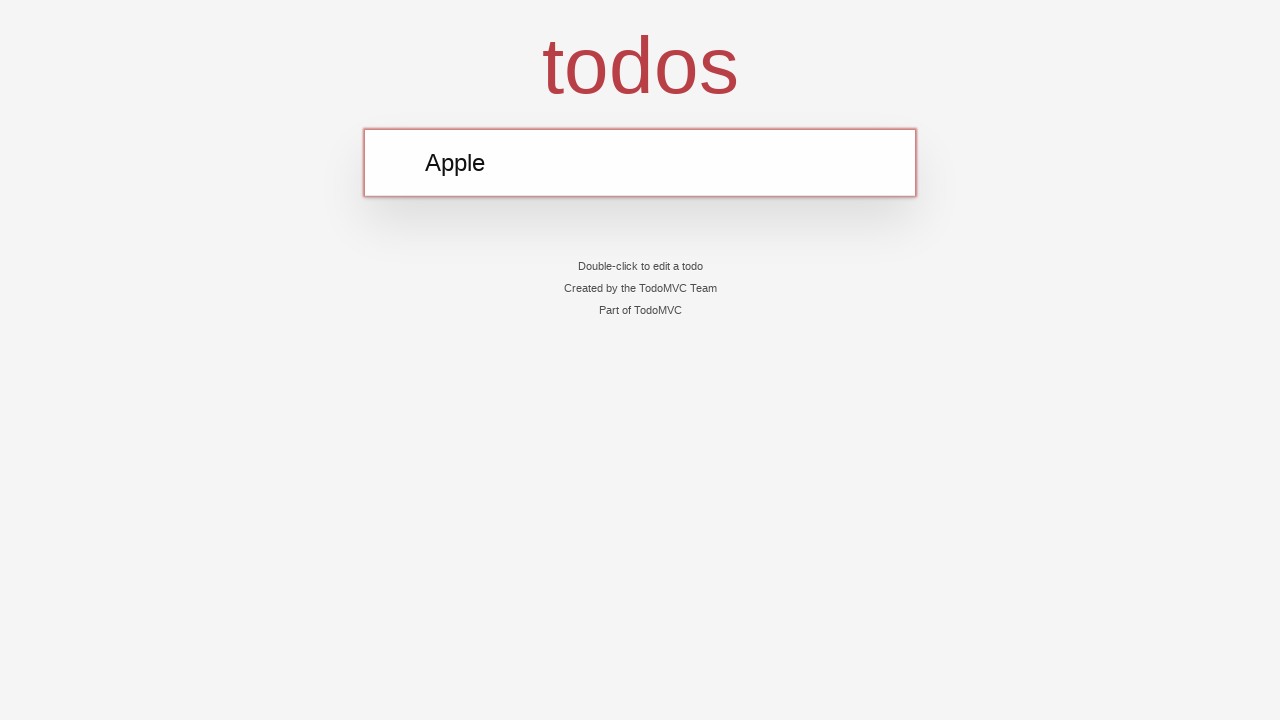

Pressed Enter to create first task 'Apple' on input.new-todo
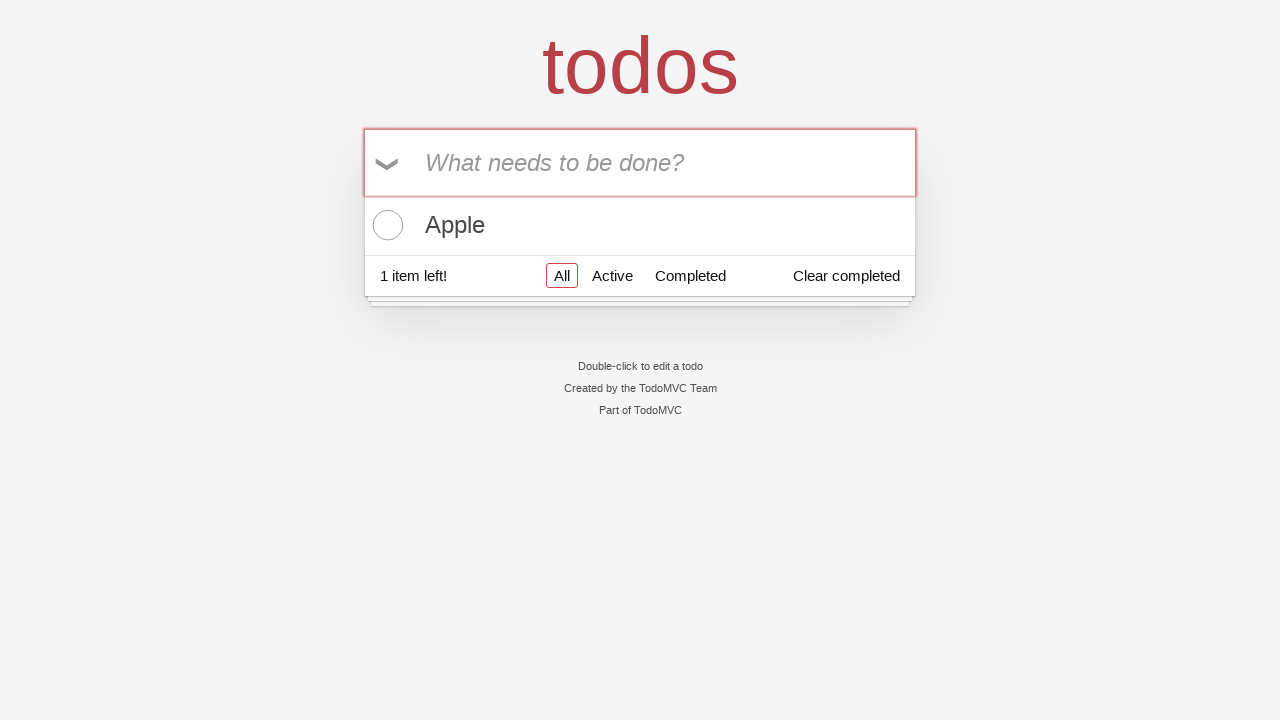

Filled new task input with 'Cake' on input.new-todo
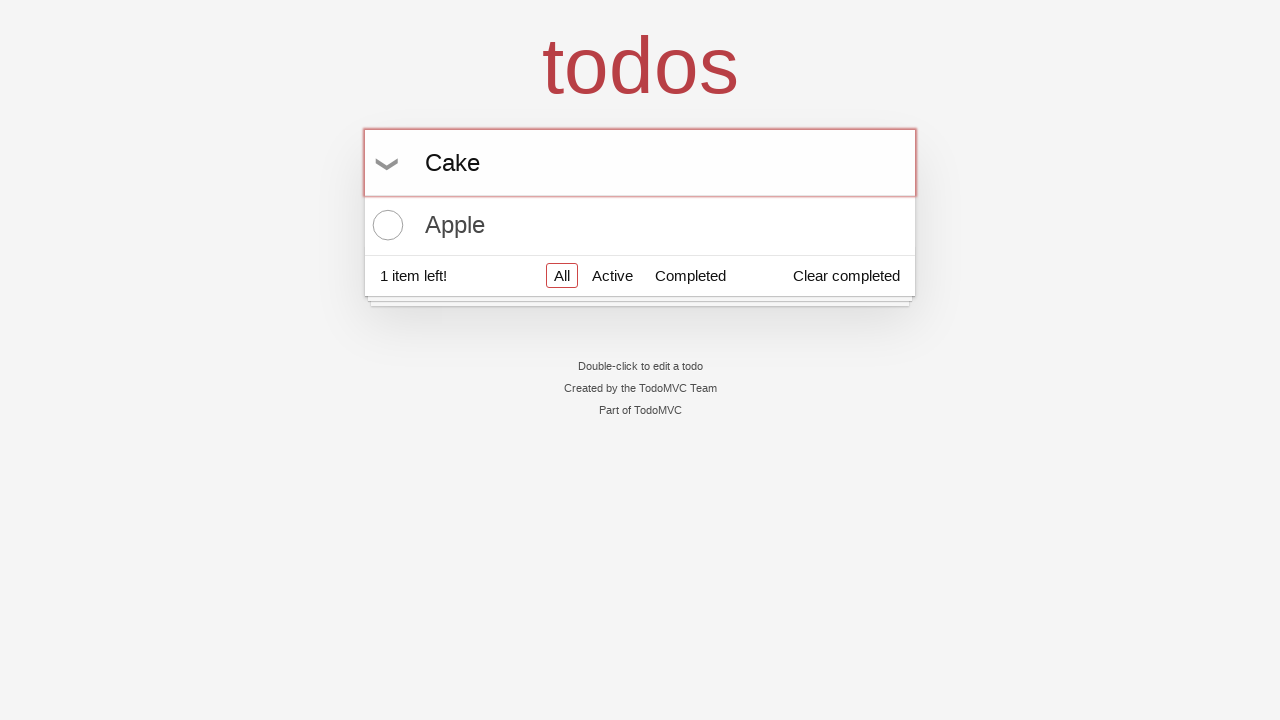

Pressed Enter to create second task 'Cake' on input.new-todo
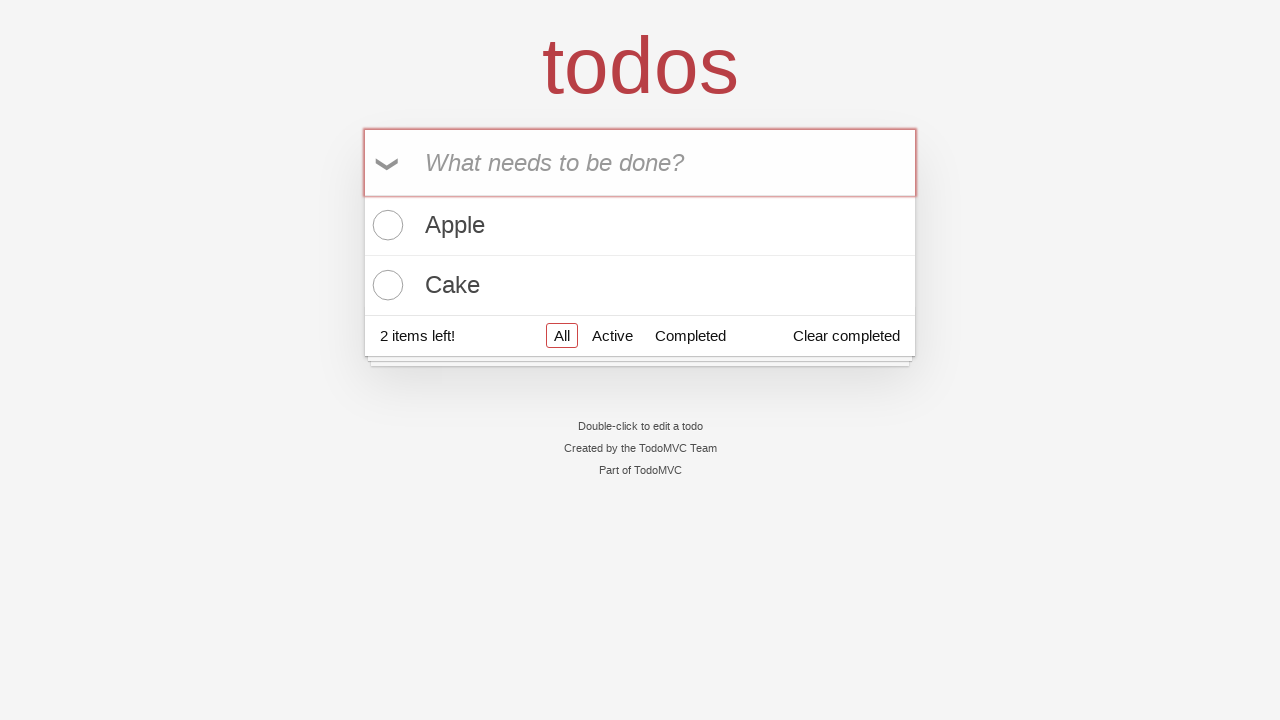

Located 'Cake' task item
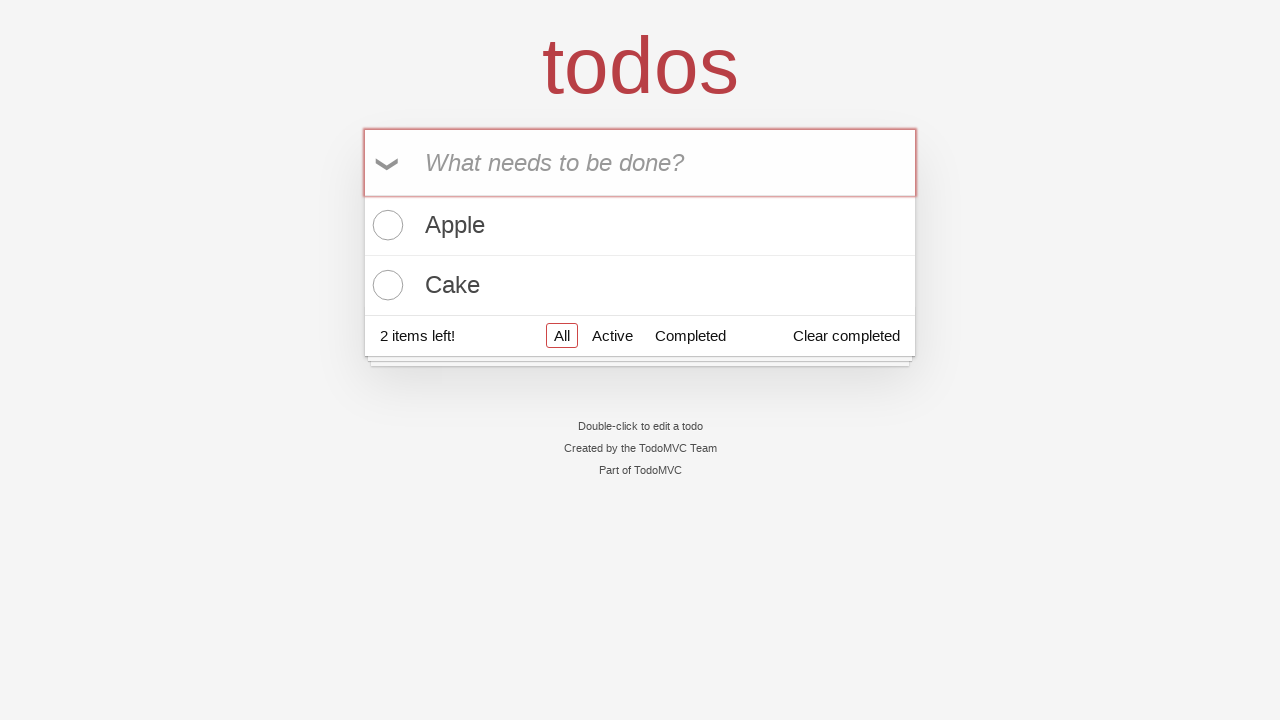

Hovered over 'Cake' task item at (640, 285) on li >> internal:has-text="Cake"i
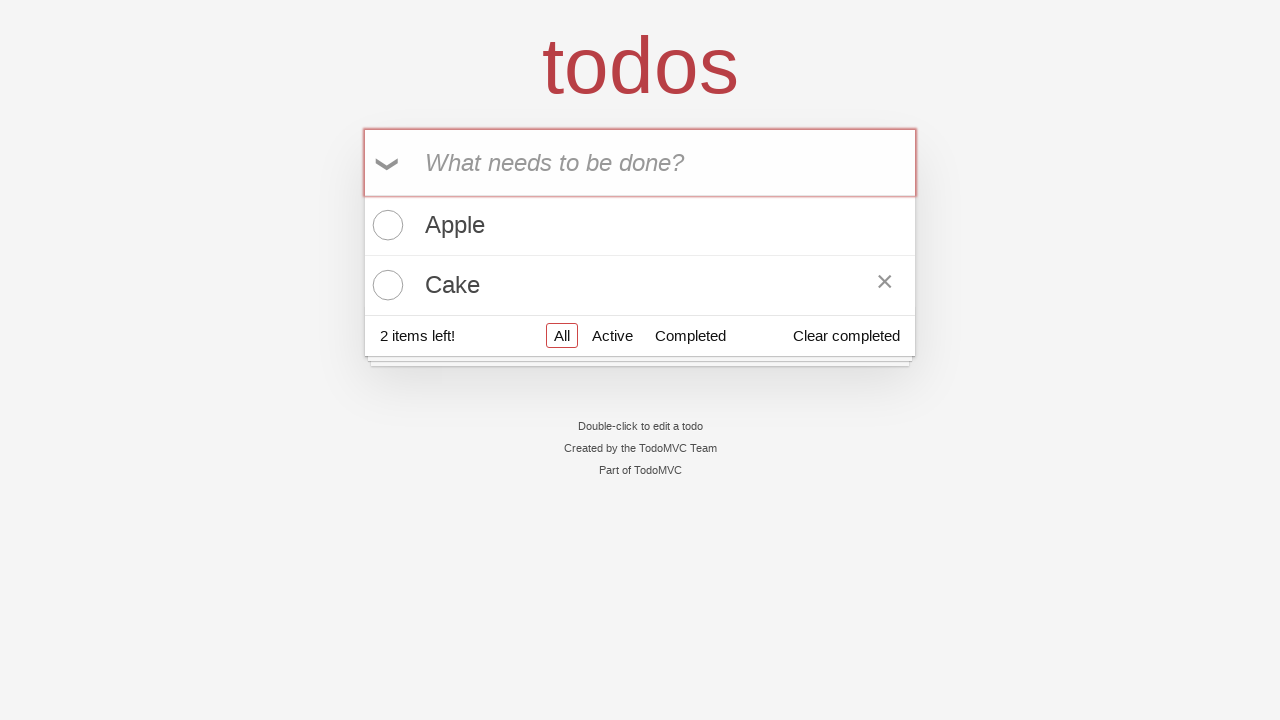

Clicked delete button on 'Cake' task at (885, 285) on li >> internal:has-text="Cake"i >> [data-testid='todo-item-button']
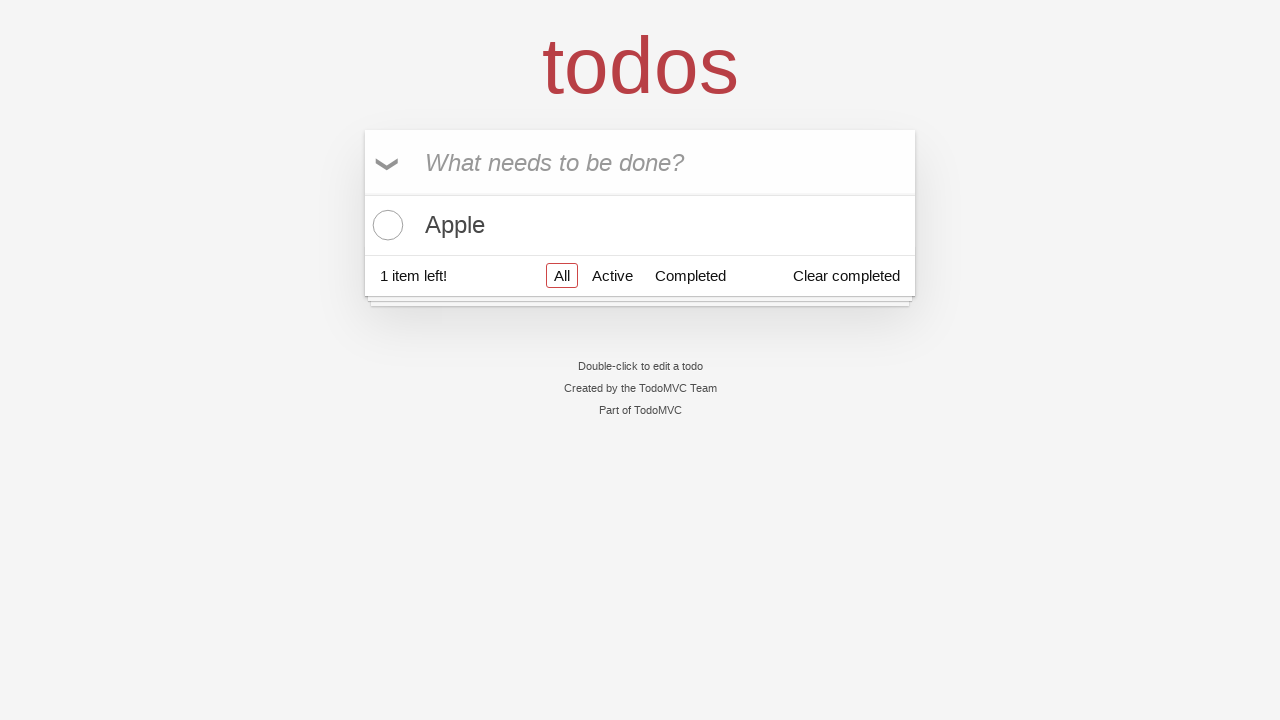

Verified 'Apple' task remains after deleting 'Cake'
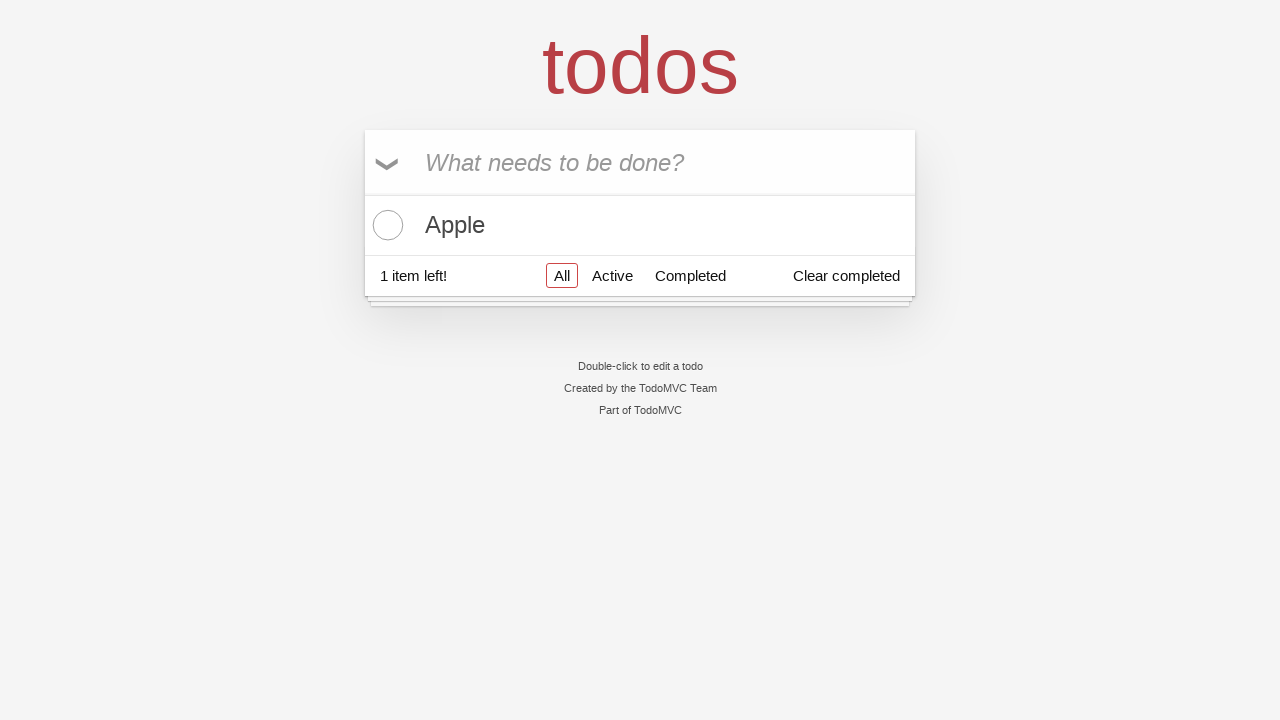

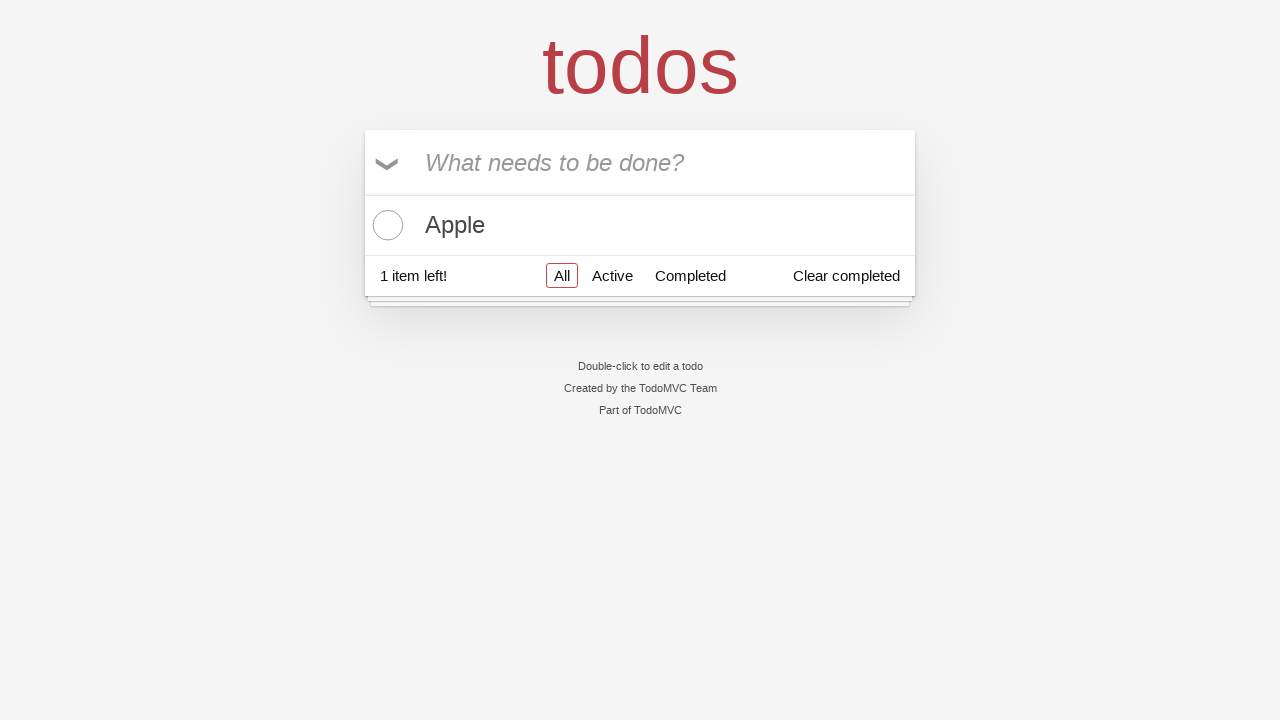